Tests iframe interaction by locating a single iframe on the page and filling a text input field within that iframe with a test value.

Starting URL: https://demo.automationtesting.in/Frames.html

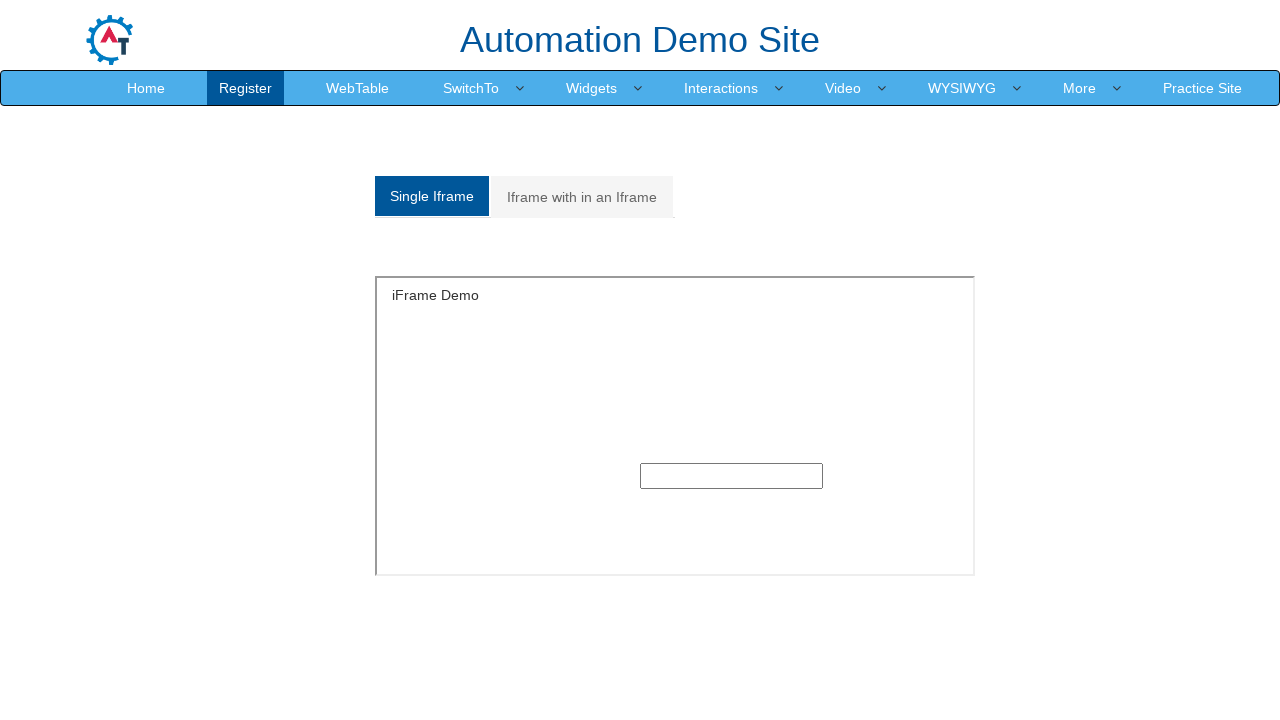

Navigated to Frames demo page
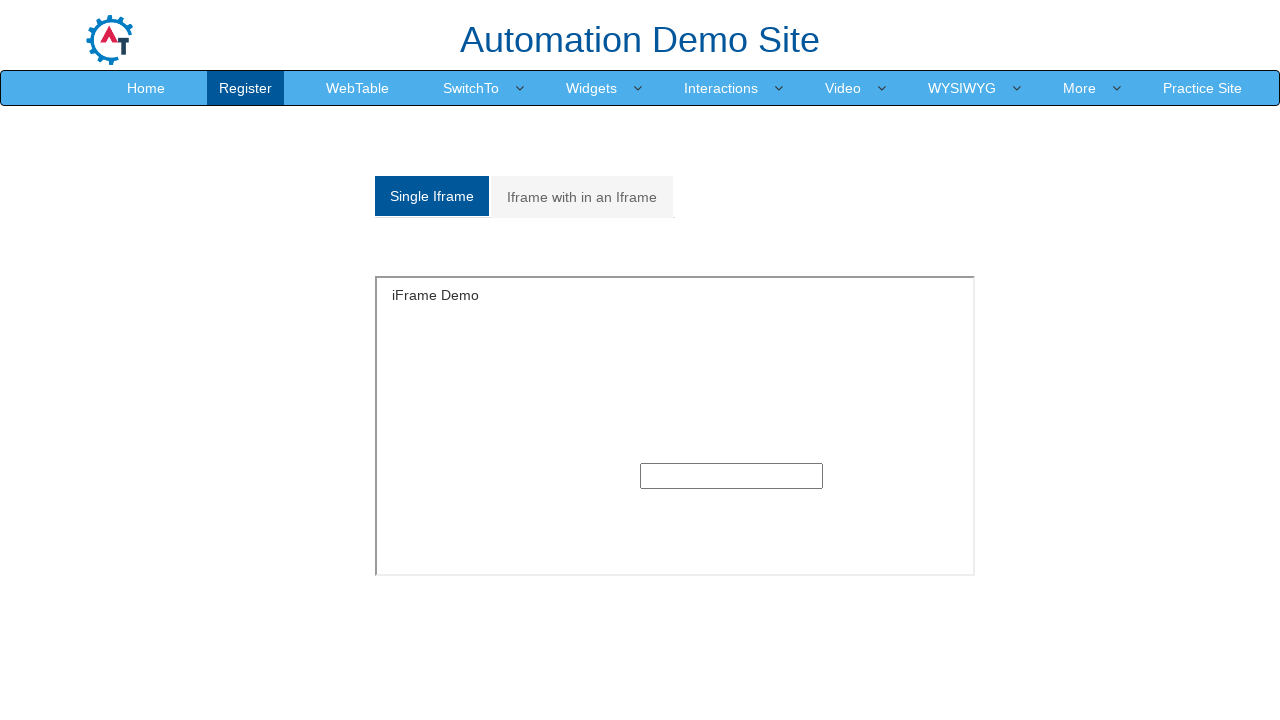

Located iframe with id 'singleframe'
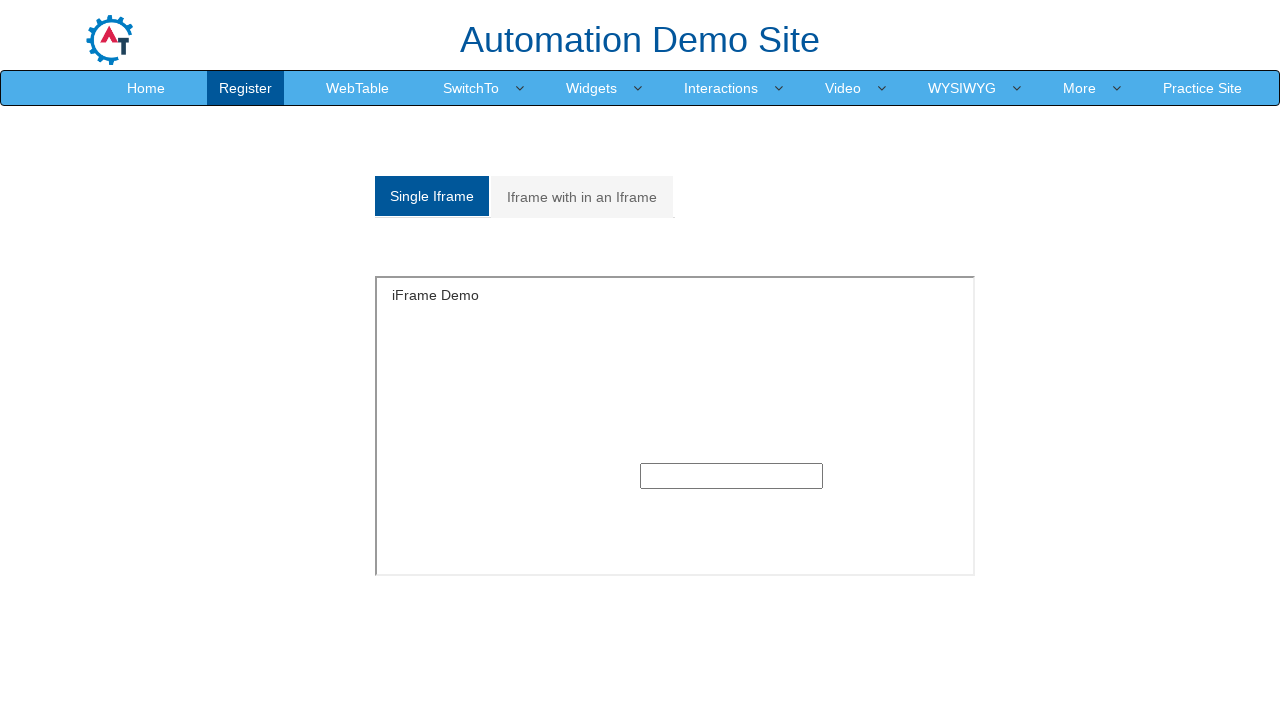

Filled text input field within iframe with 'TestUser2024' on xpath=//iframe[@id='singleframe'] >> internal:control=enter-frame >> xpath=//inp
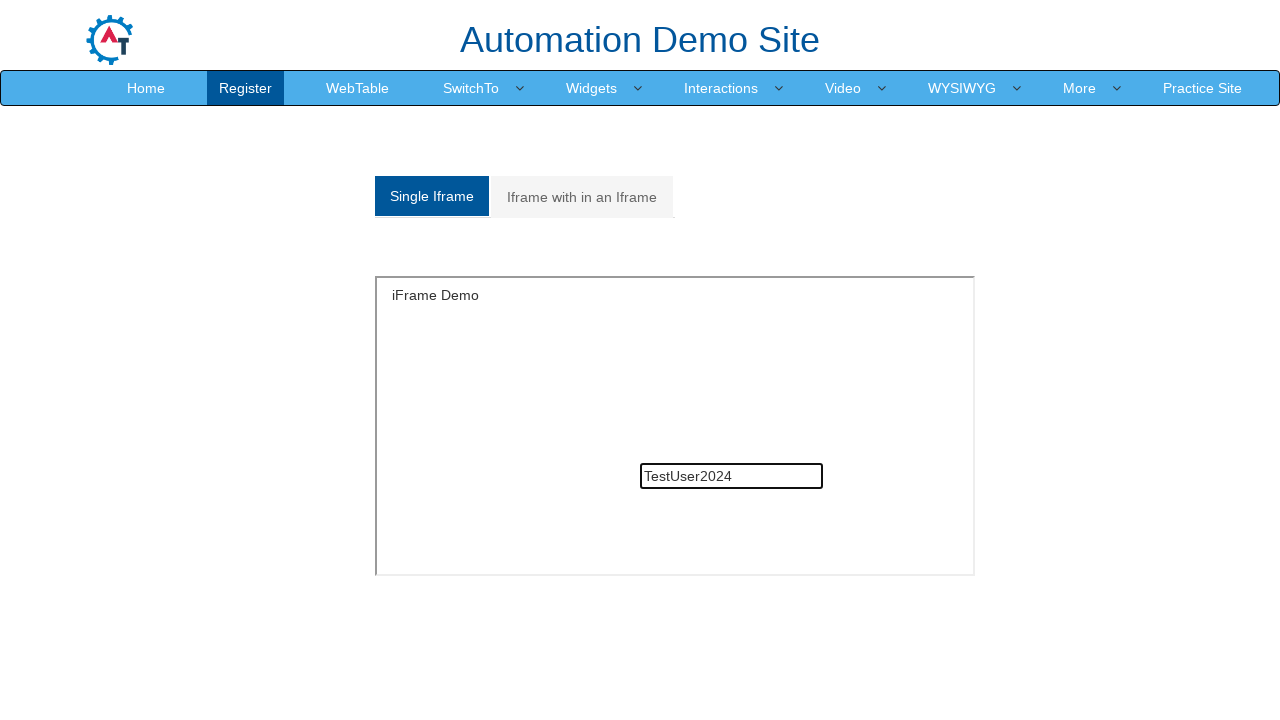

Waited 2000ms for action to complete
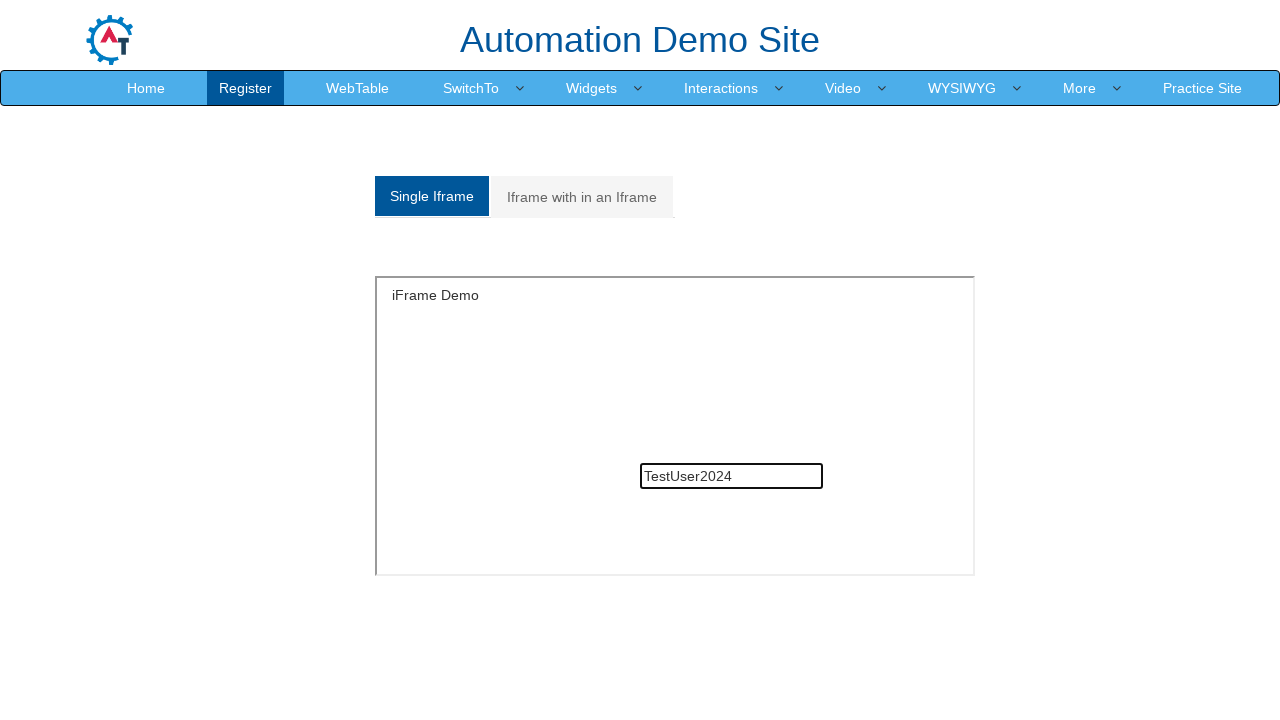

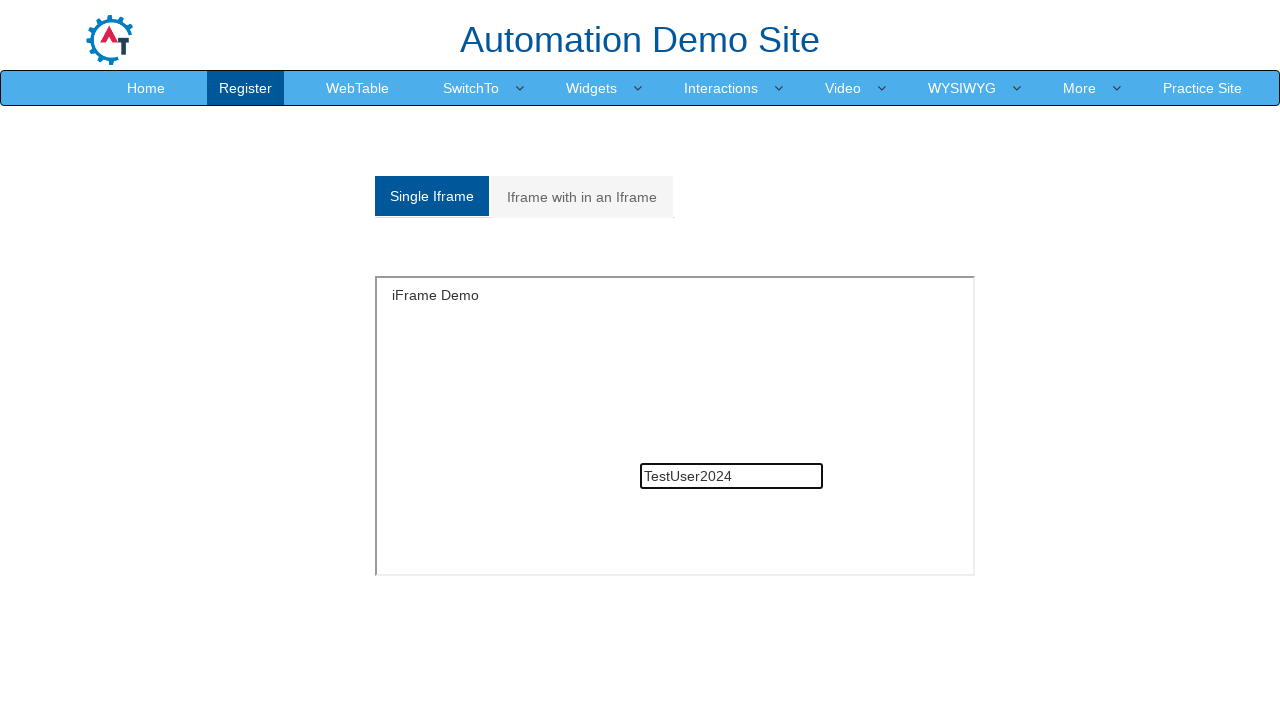